Tests the shopping cart functionality on a demo e-commerce site by clicking 'Add to Cart' on a product and verifying the product appears correctly in the cart panel.

Starting URL: https://bstackdemo.com/

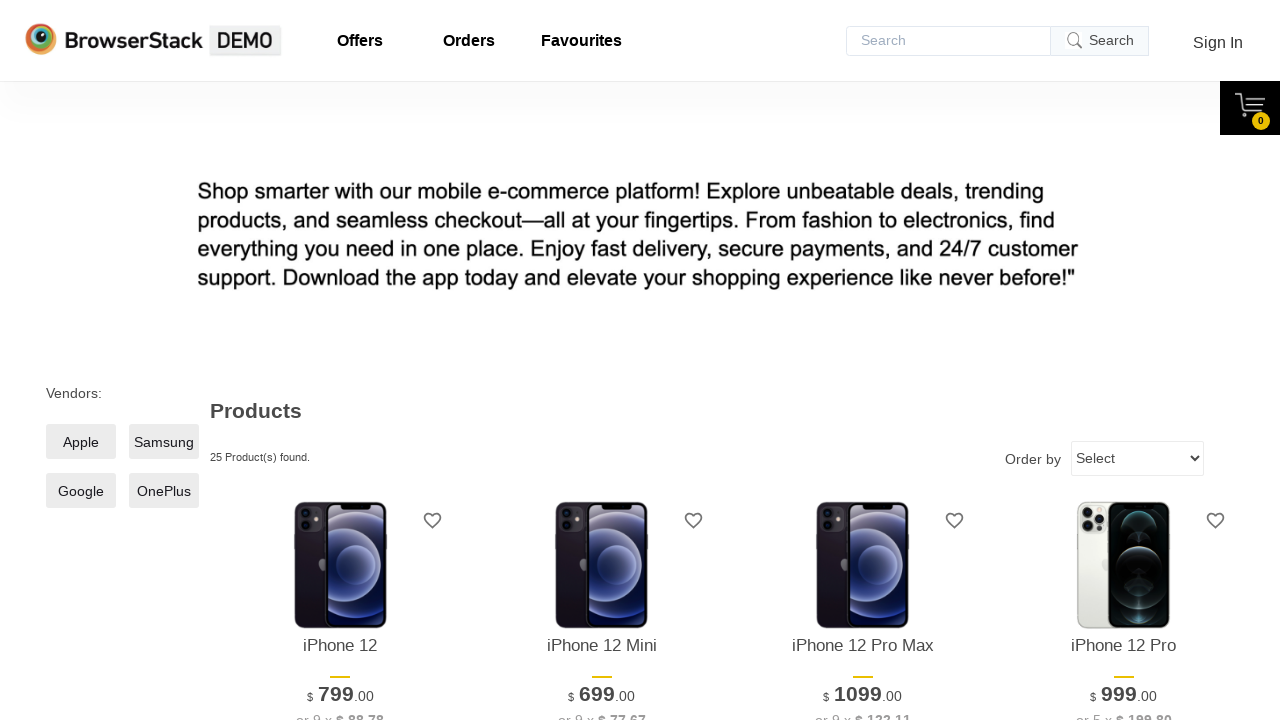

Waited for product name element to be visible
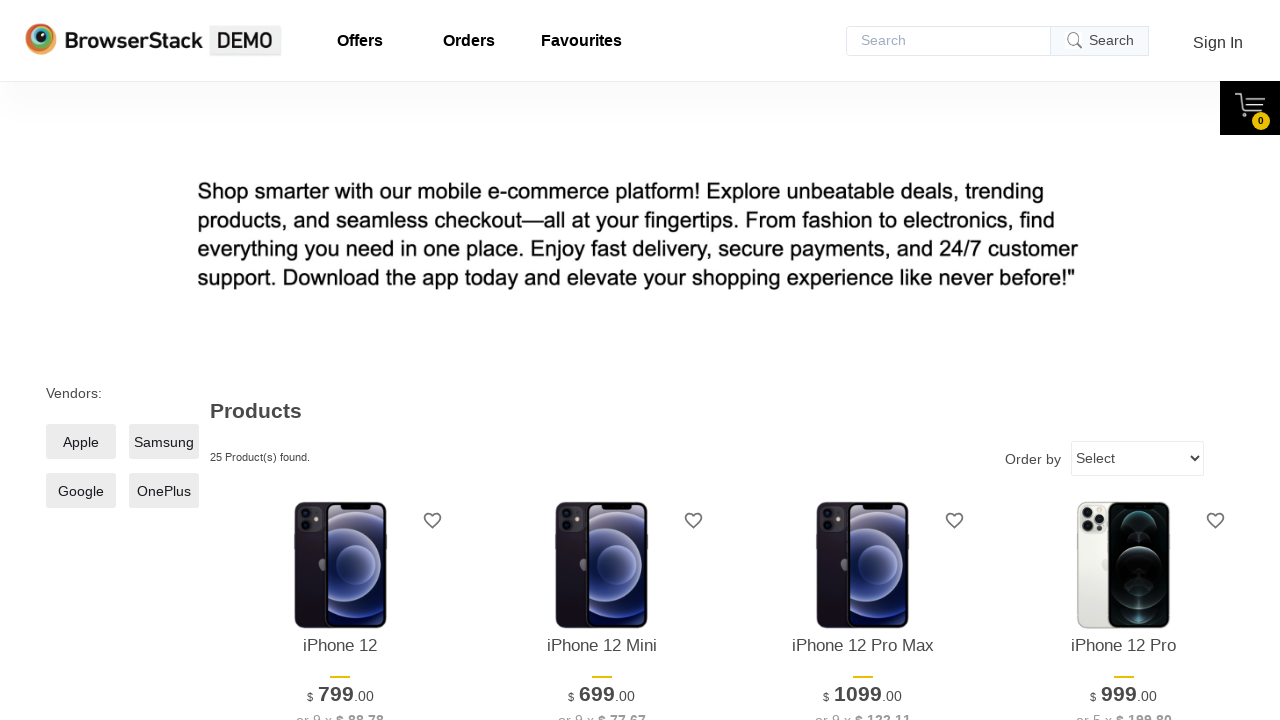

Retrieved product name from page: iPhone 12
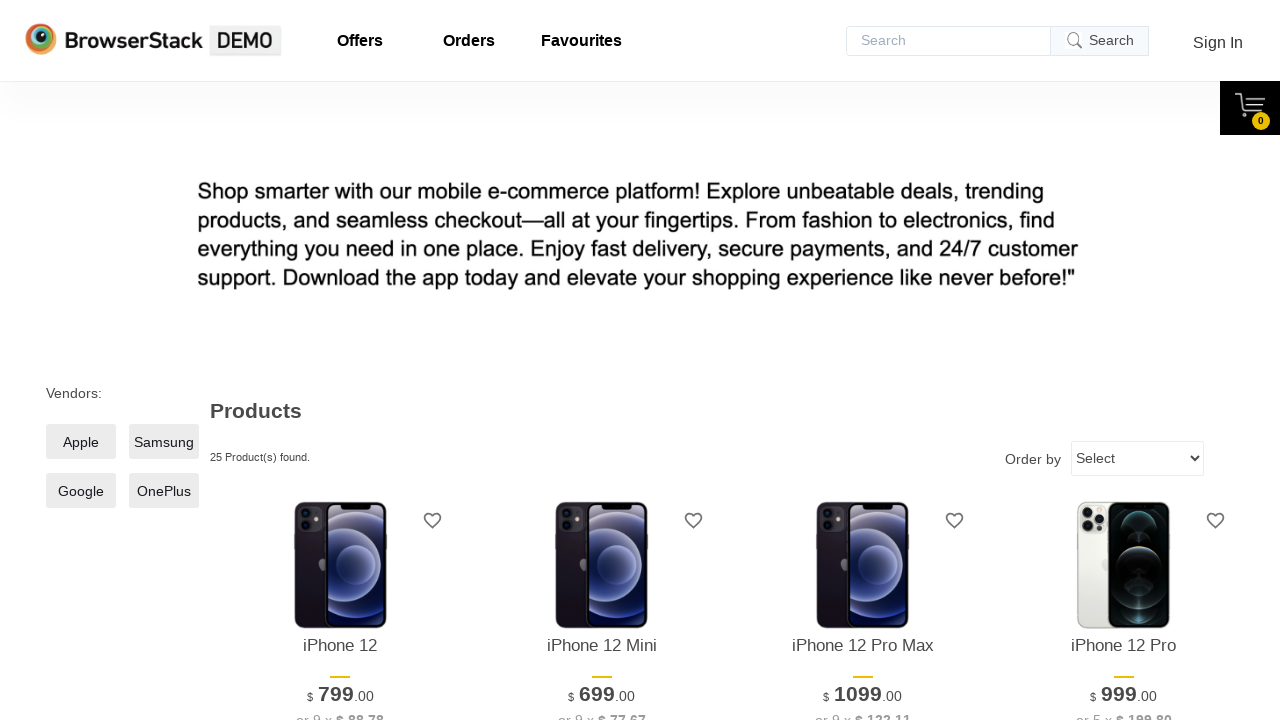

Waited for 'Add to Cart' button to be visible
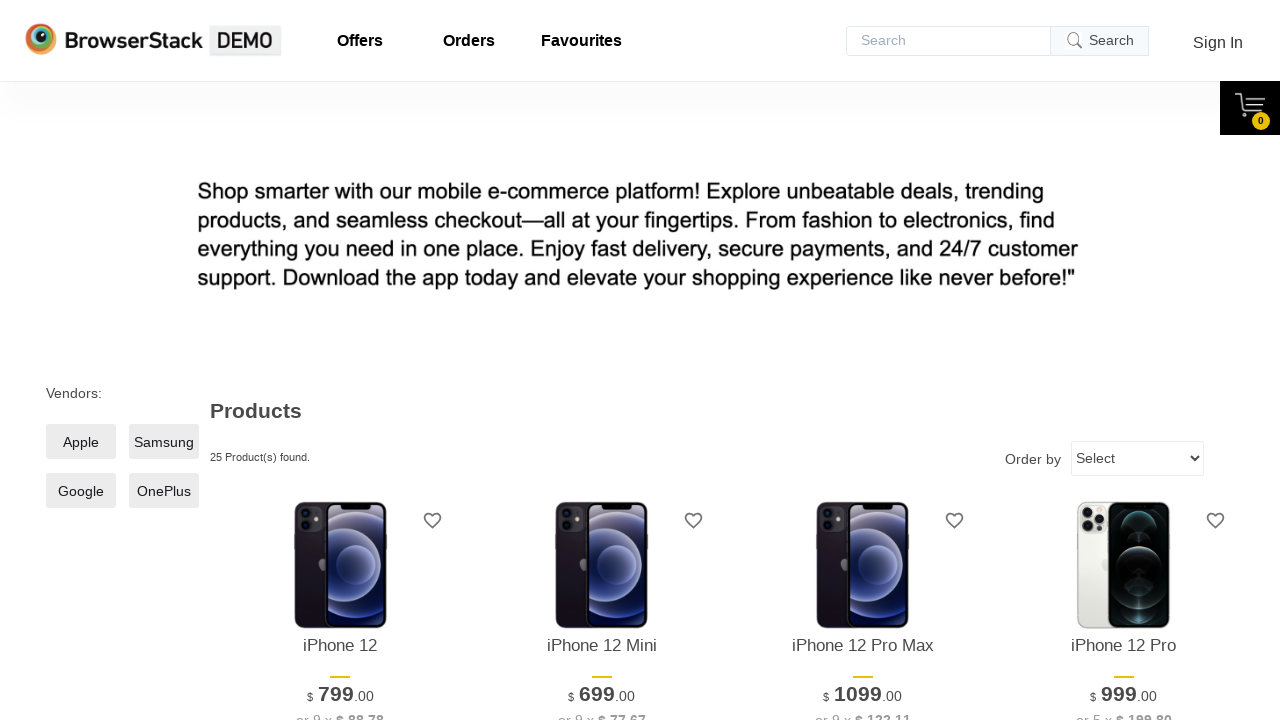

Clicked 'Add to Cart' button for the first product at (340, 361) on xpath=//*[@id='1']/div[4]
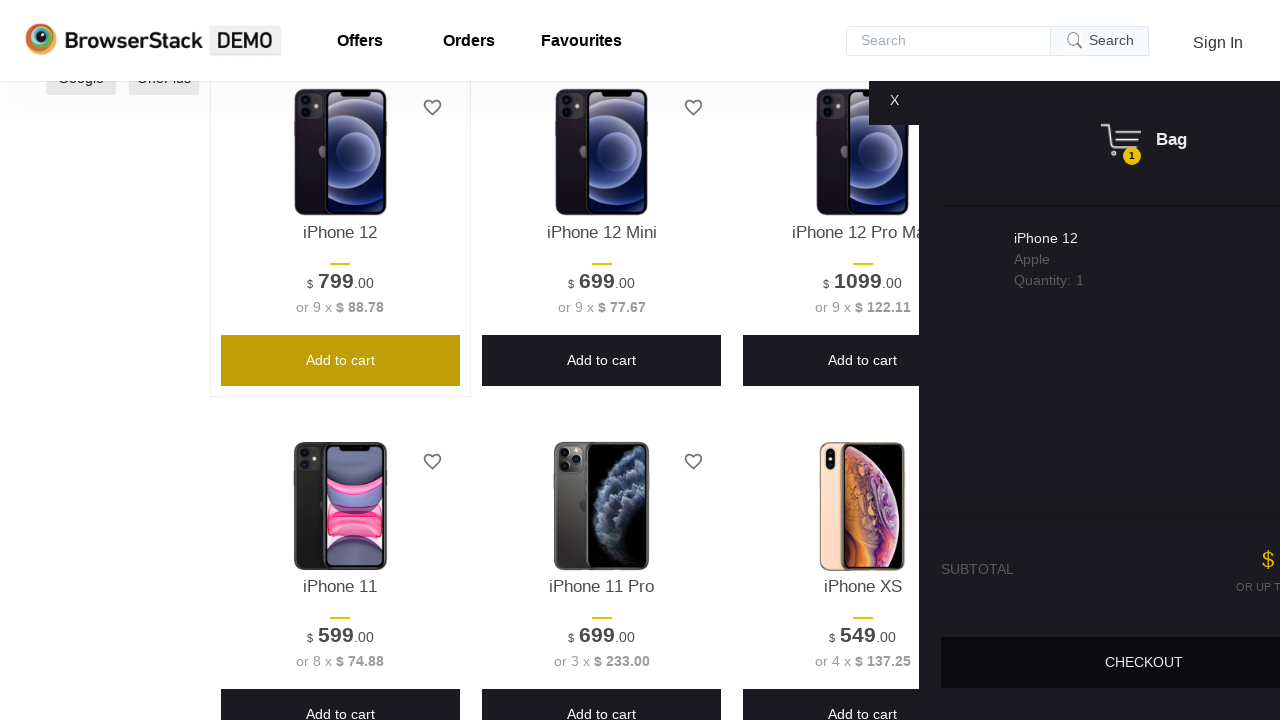

Waited for cart panel to appear on screen
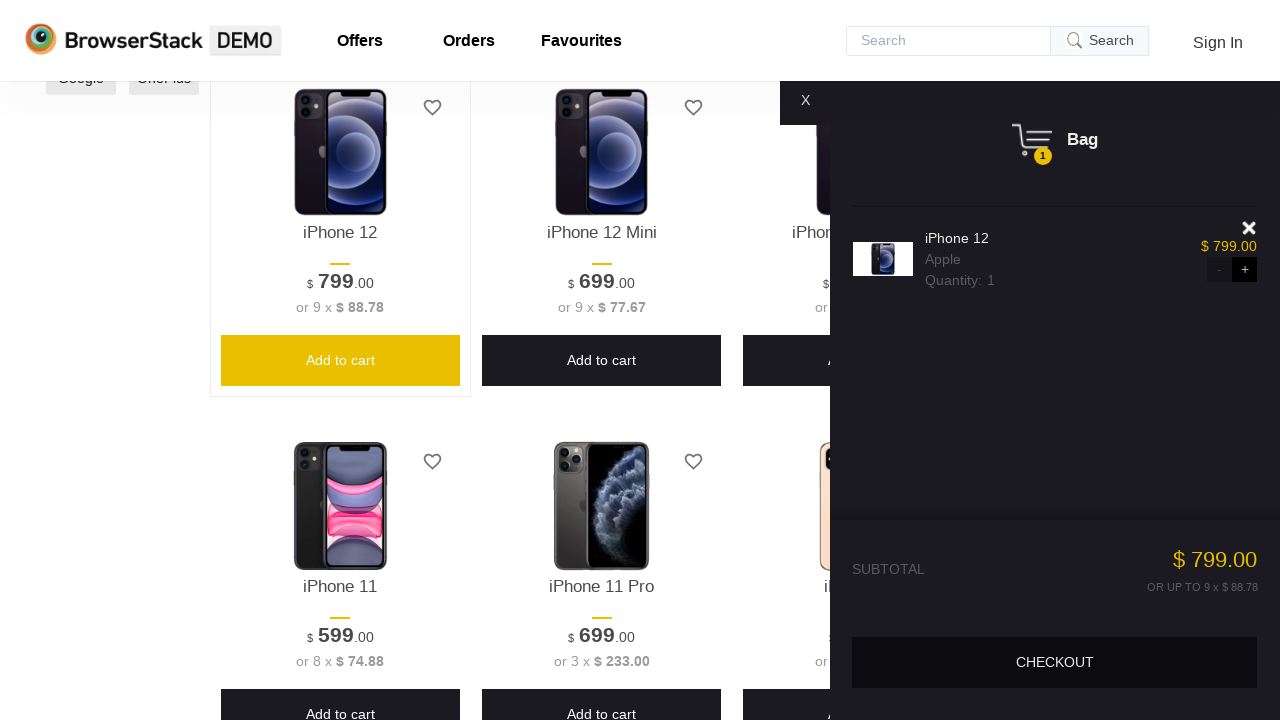

Retrieved product name from cart: iPhone 12
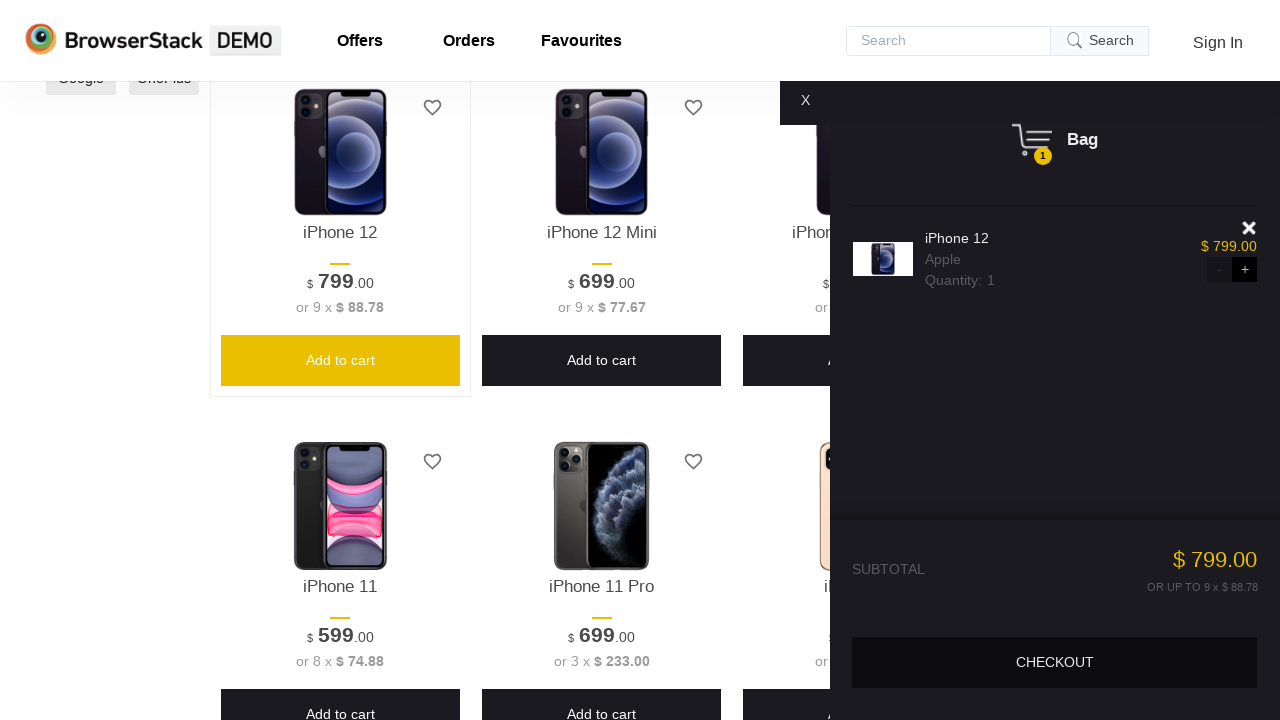

Verified that product in cart matches product on page
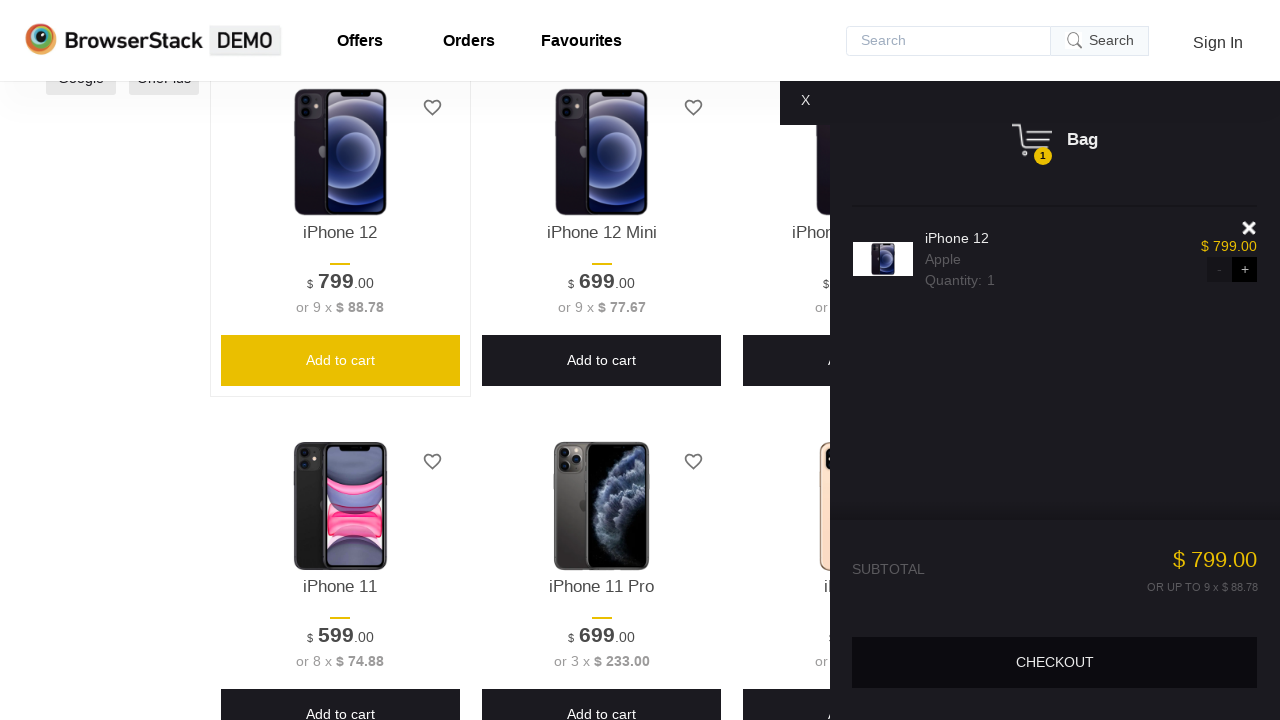

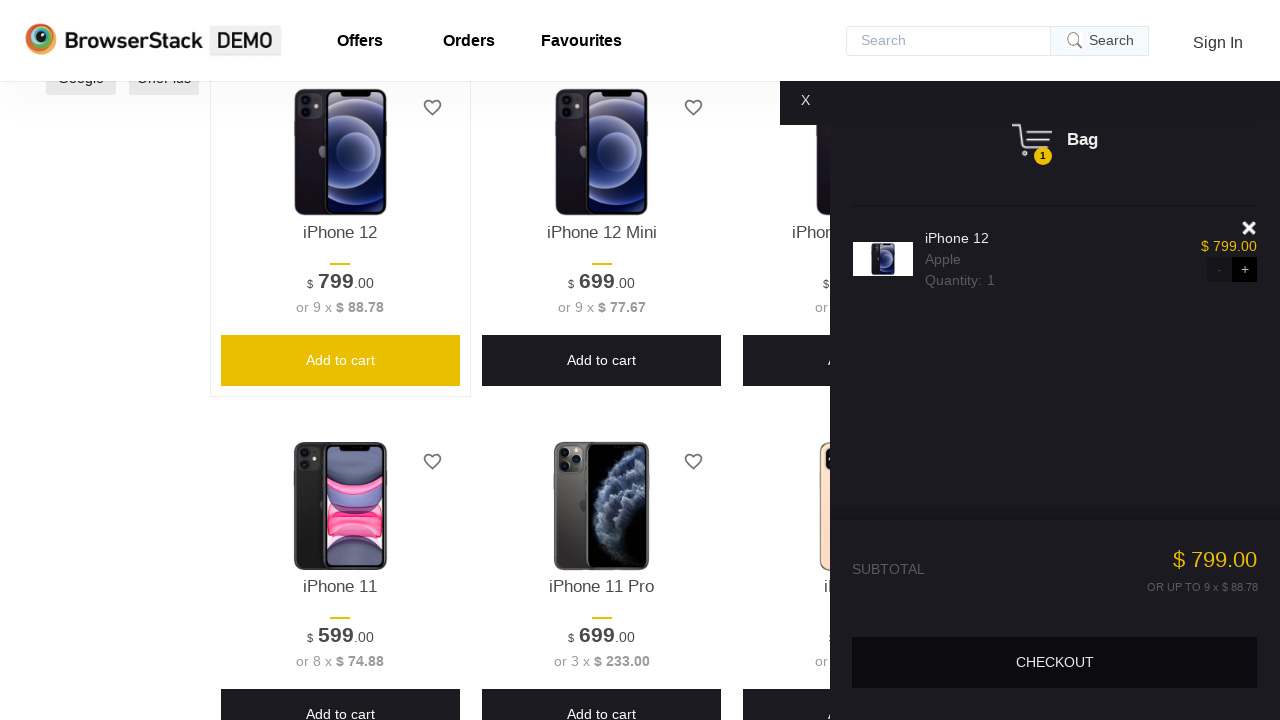